Tests a slow calculator application by setting a delay value, performing addition (7+8), and verifying the result equals 15

Starting URL: https://bonigarcia.dev/selenium-webdriver-java/slow-calculator.html

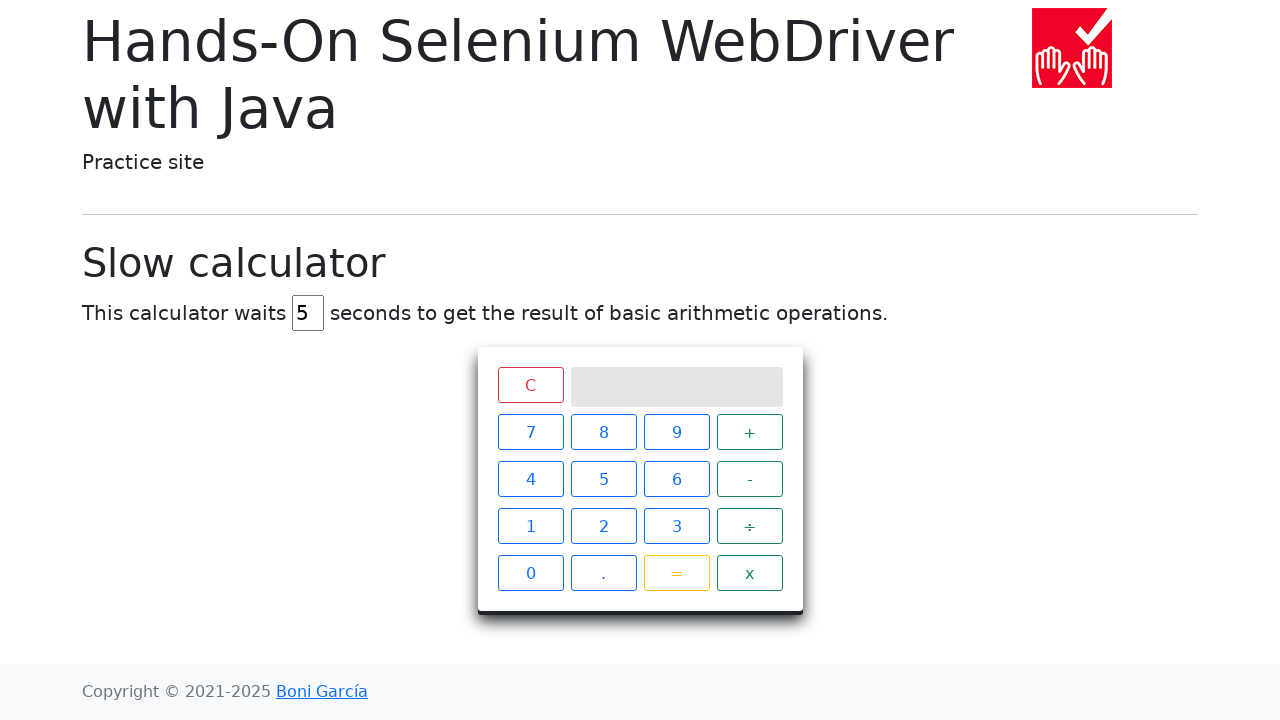

Navigated to slow calculator application
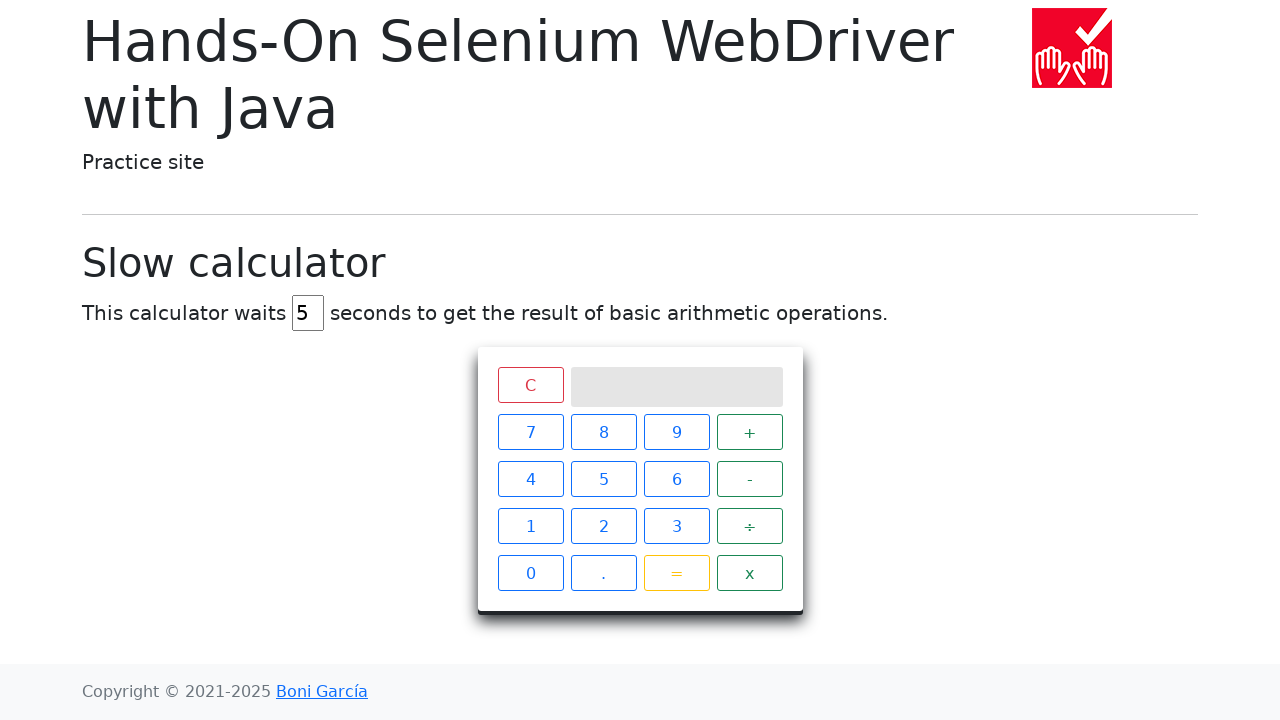

Located delay input field
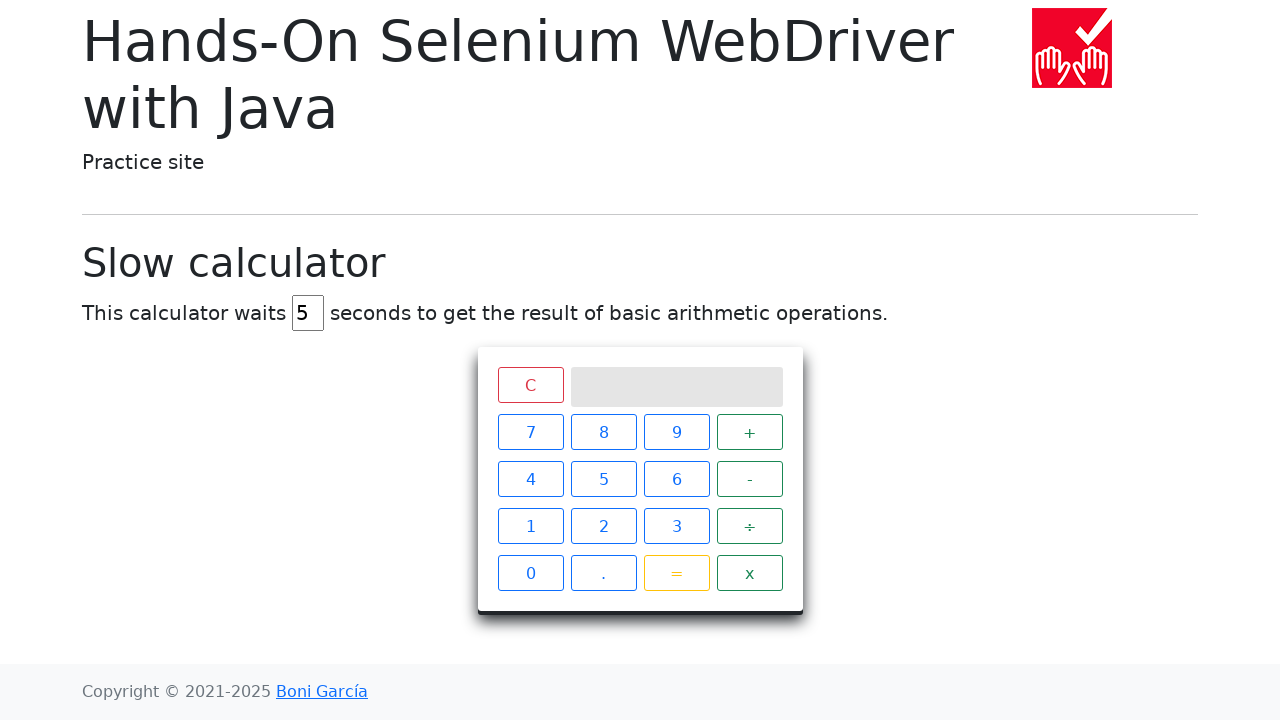

Cleared delay input field on #delay
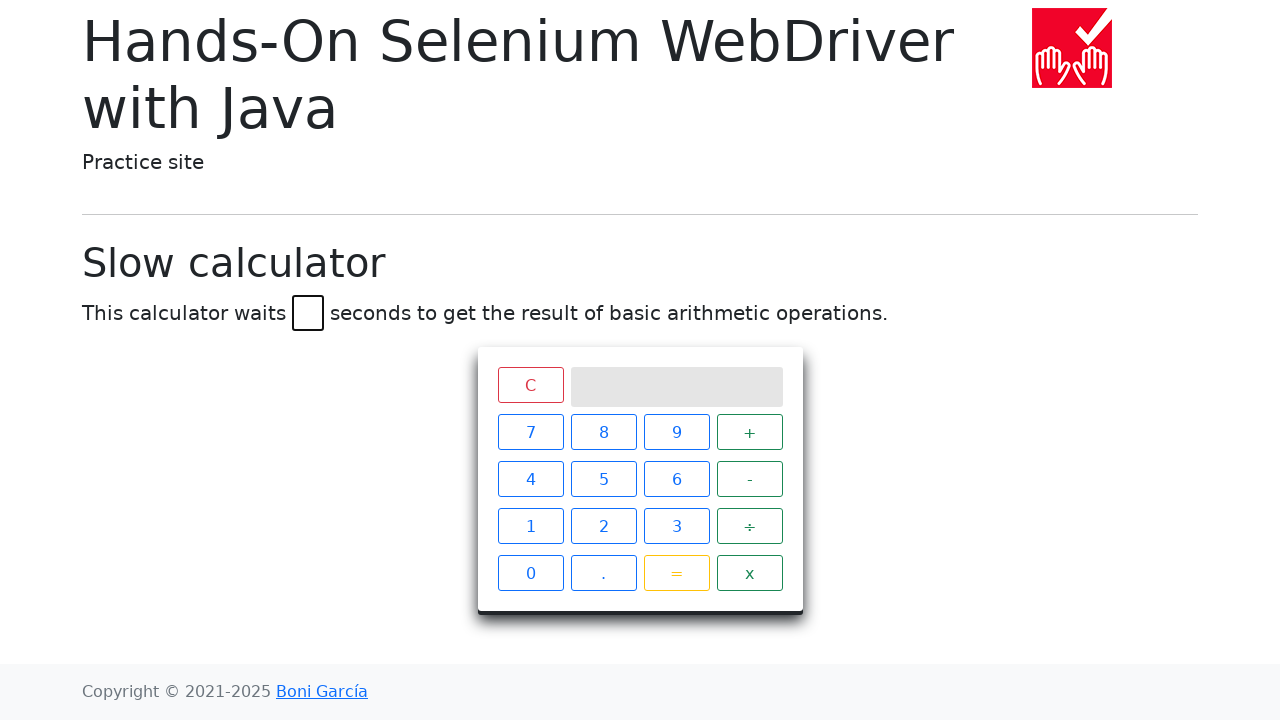

Set delay value to 45 seconds on #delay
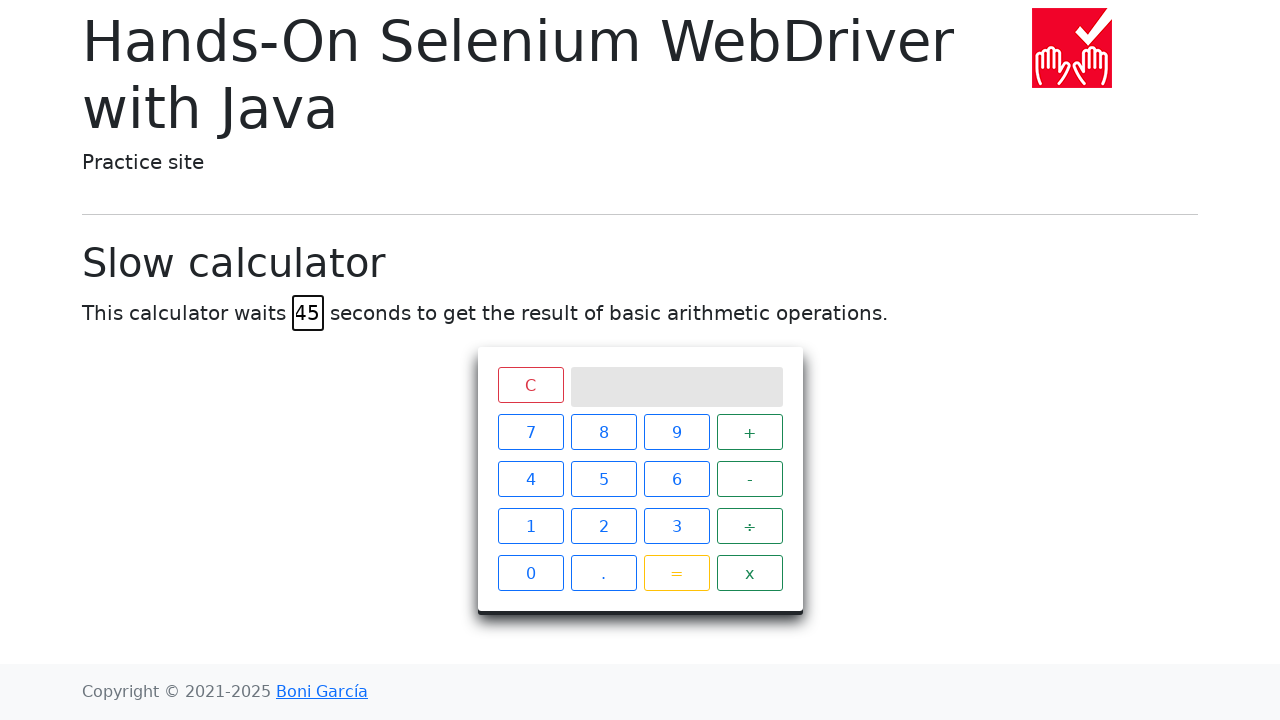

Clicked button 7 at (530, 432) on xpath=//span[text()='7']
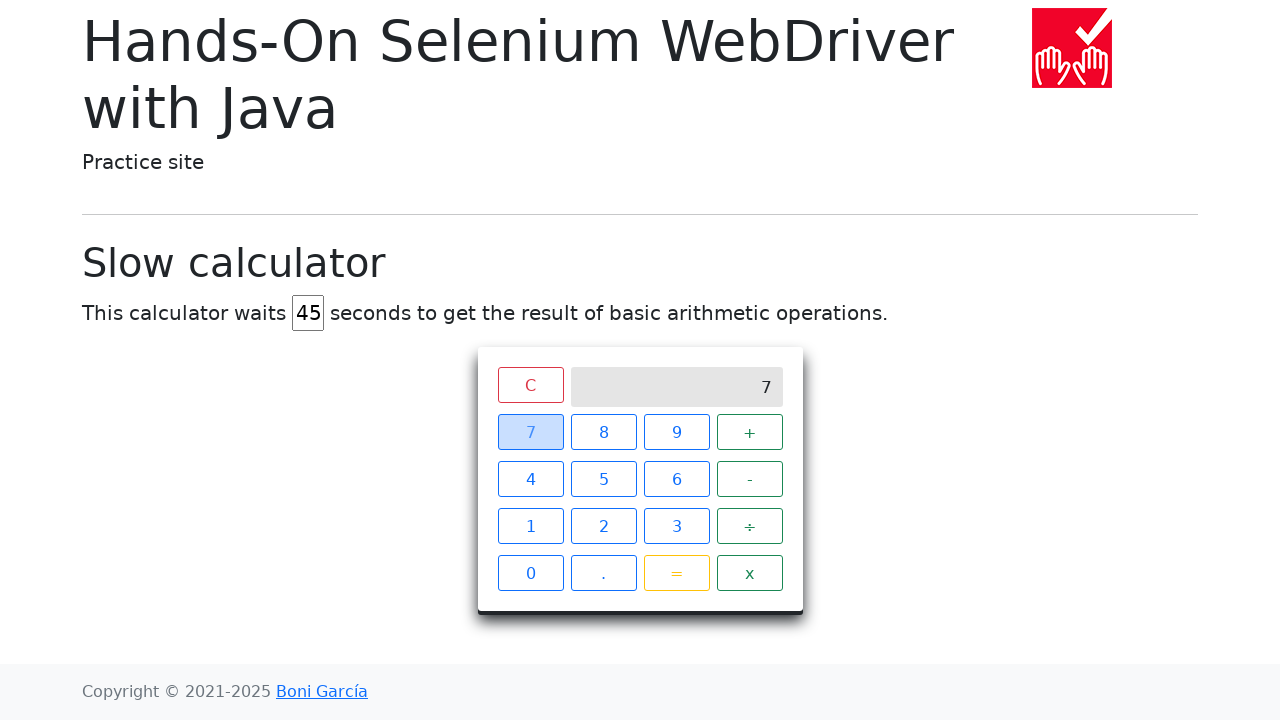

Clicked plus button at (750, 432) on xpath=//span[text()='+']
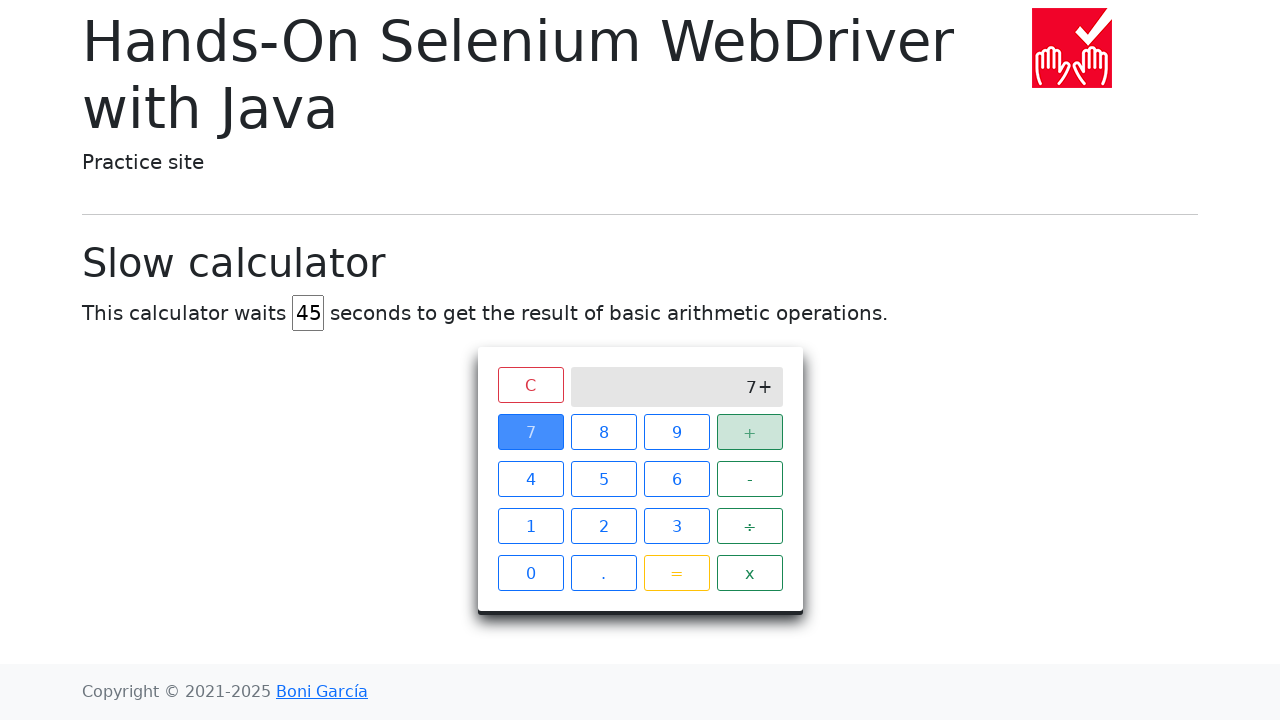

Clicked button 8 at (604, 432) on xpath=//span[text()='8']
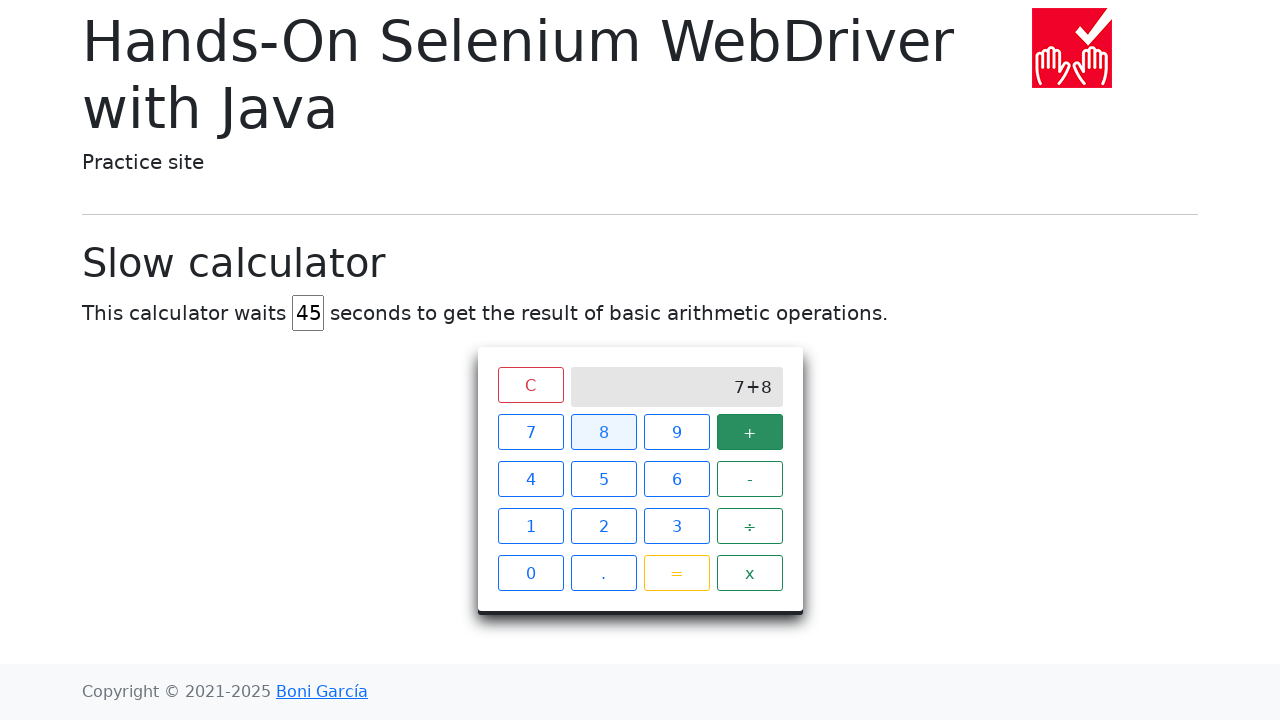

Clicked equals button to perform calculation at (676, 573) on xpath=//span[text()='=']
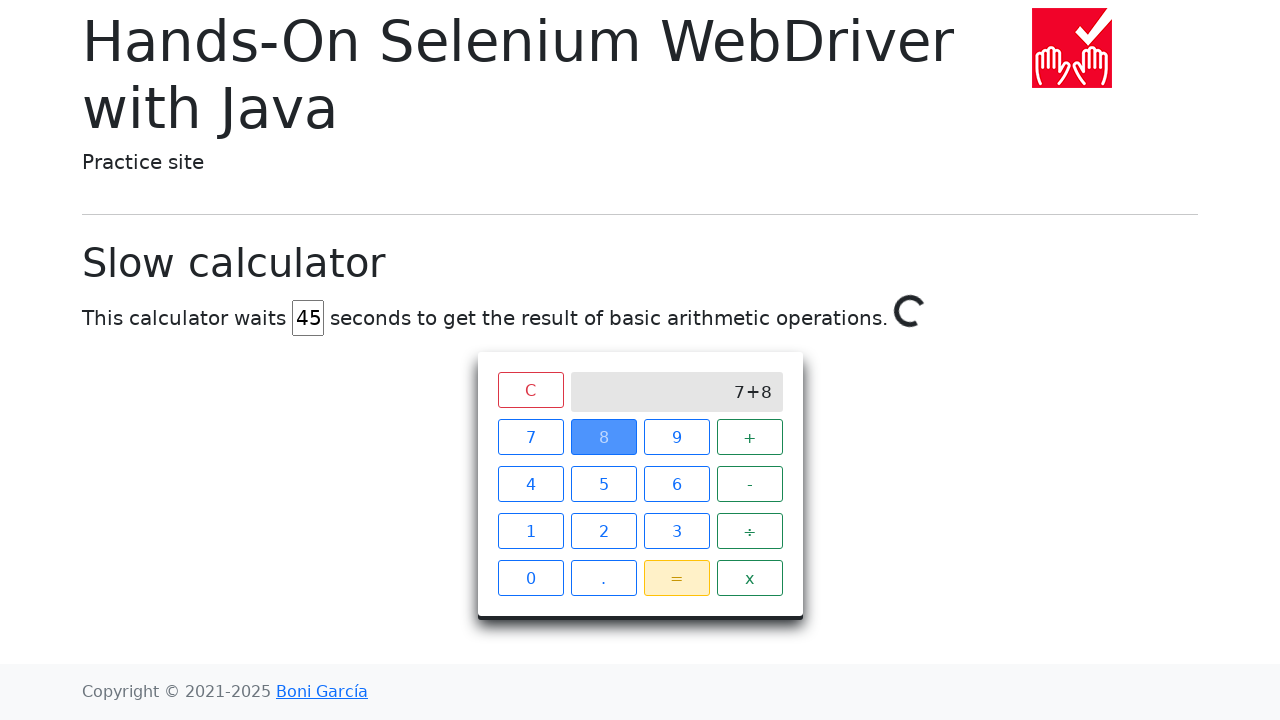

Waited 45 seconds for calculation to complete
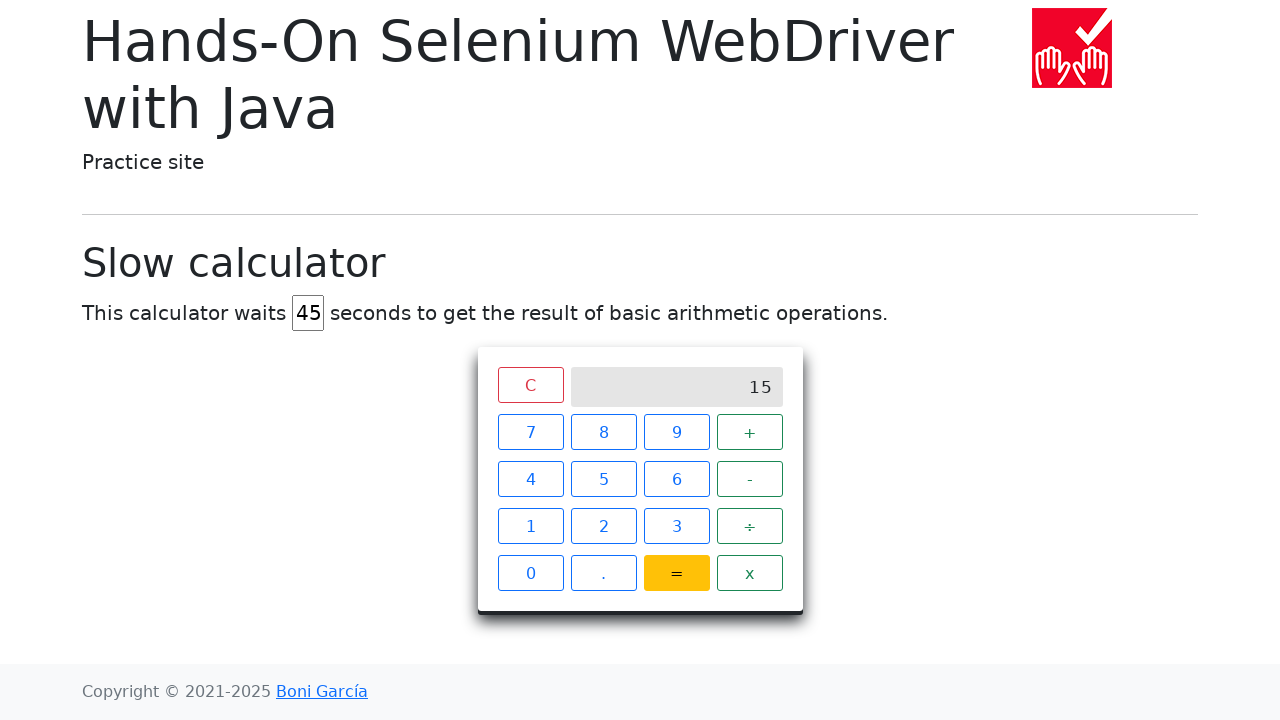

Retrieved result from calculator screen
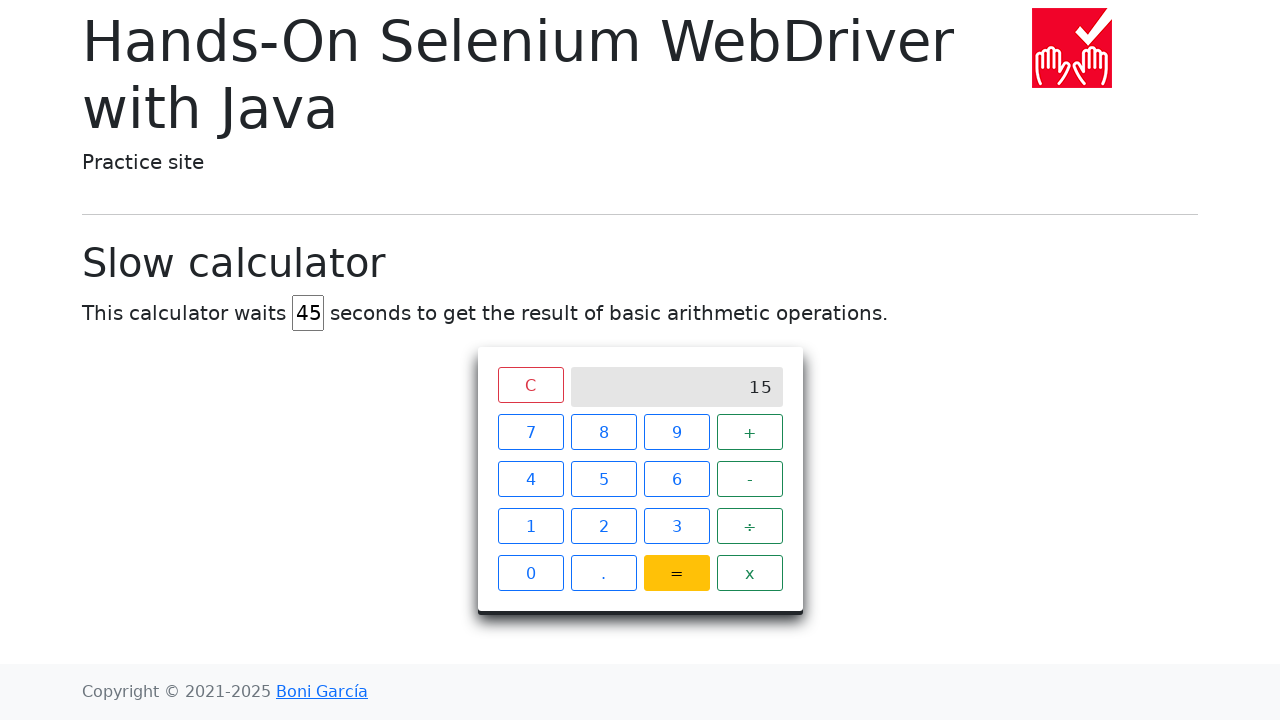

Verified calculation result equals 15
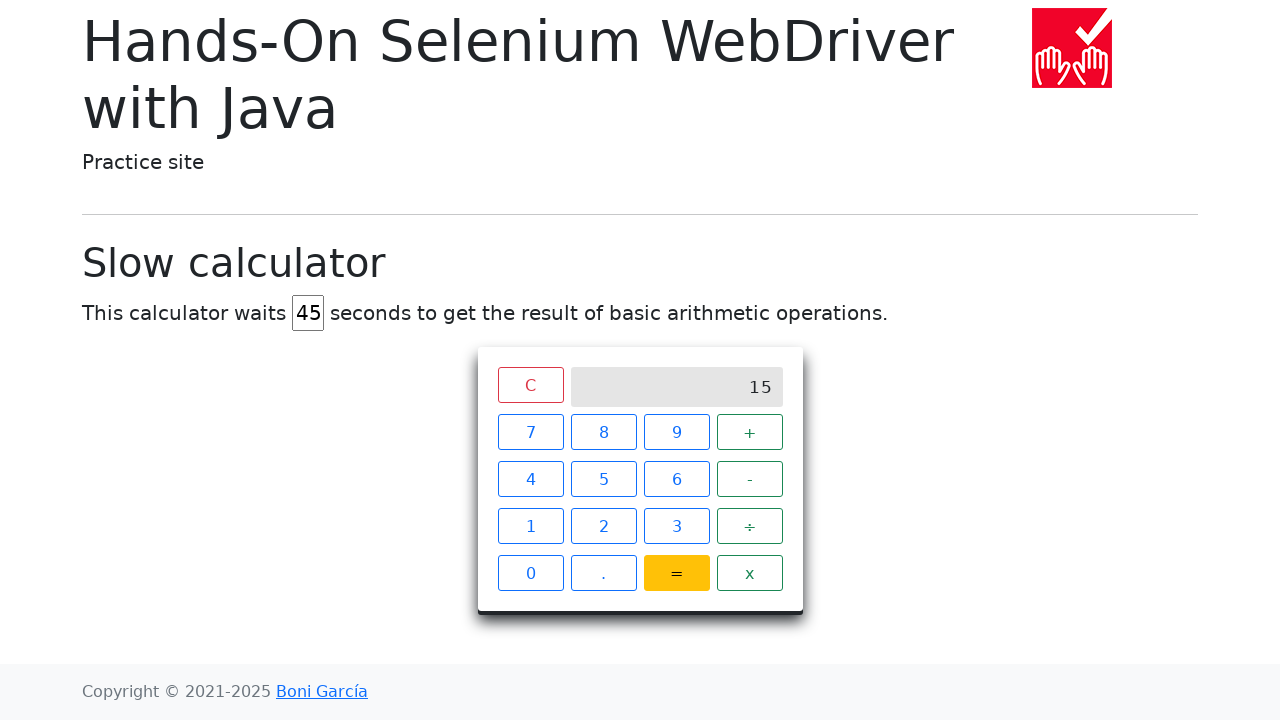

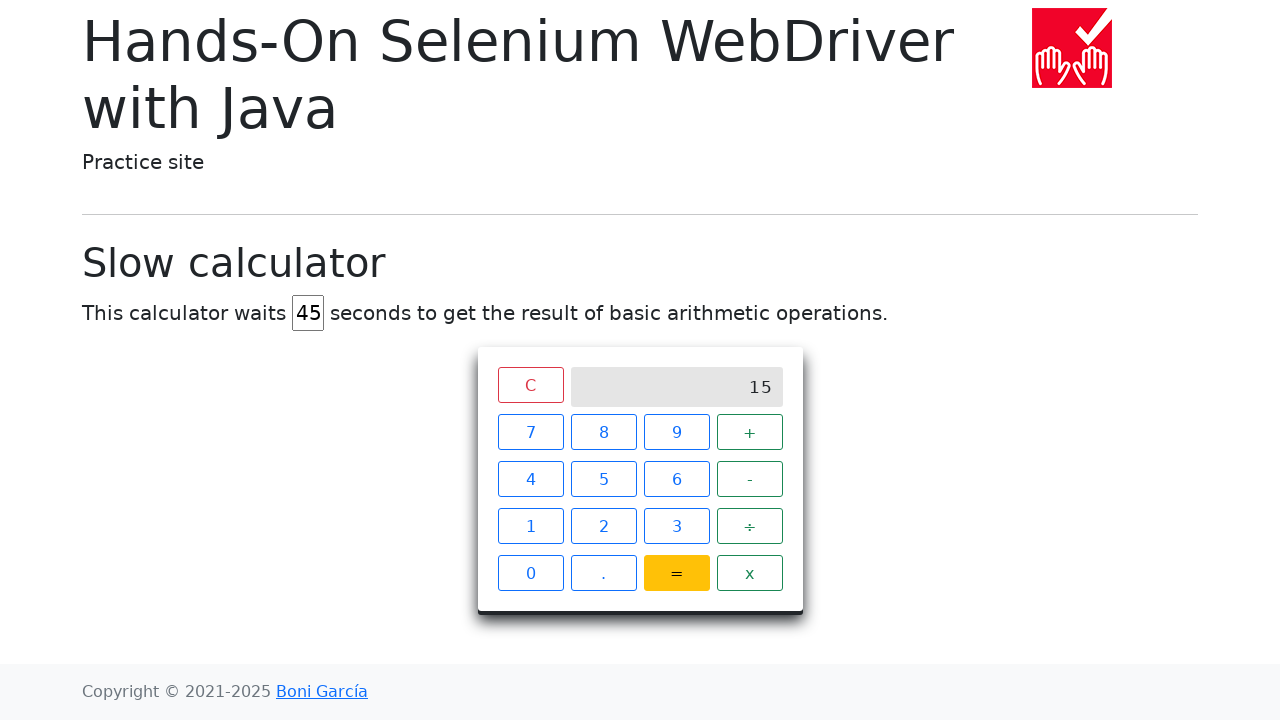